Tests filling the Full Name field in a text box form by clicking on it and entering a name

Starting URL: https://demoqa.com/text-box

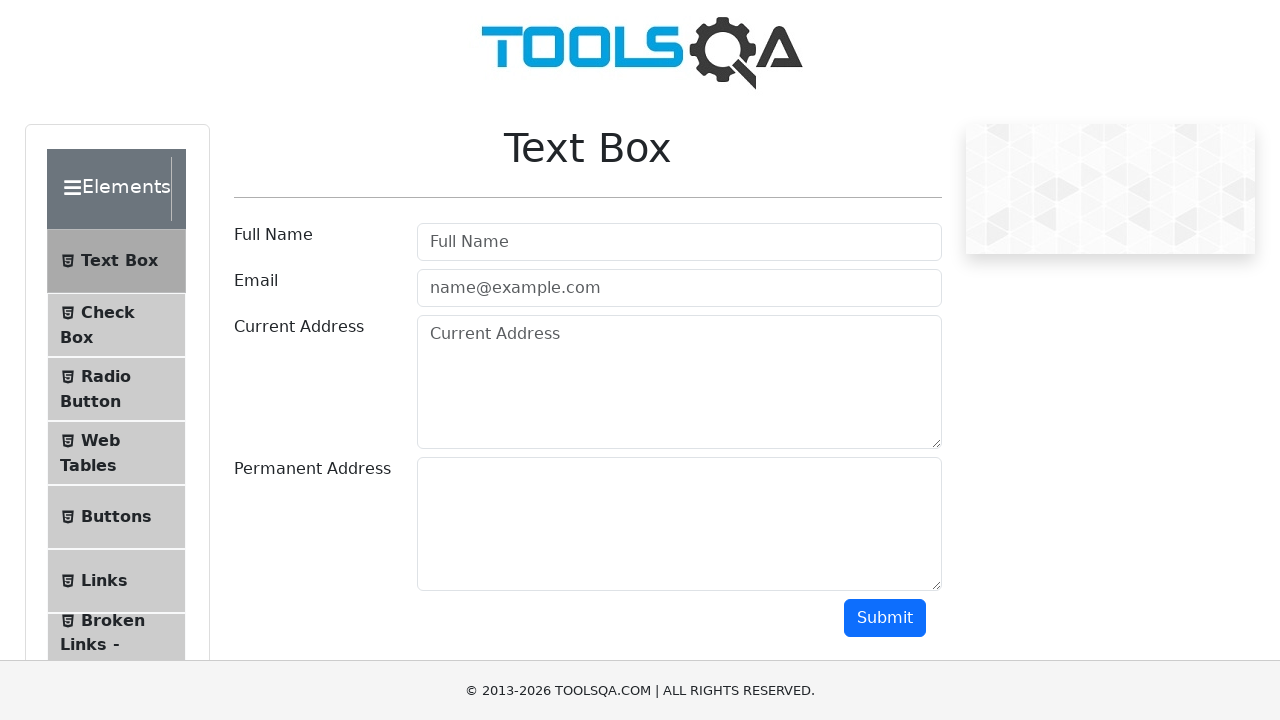

Clicked on the Full Name field at (679, 242) on #userName
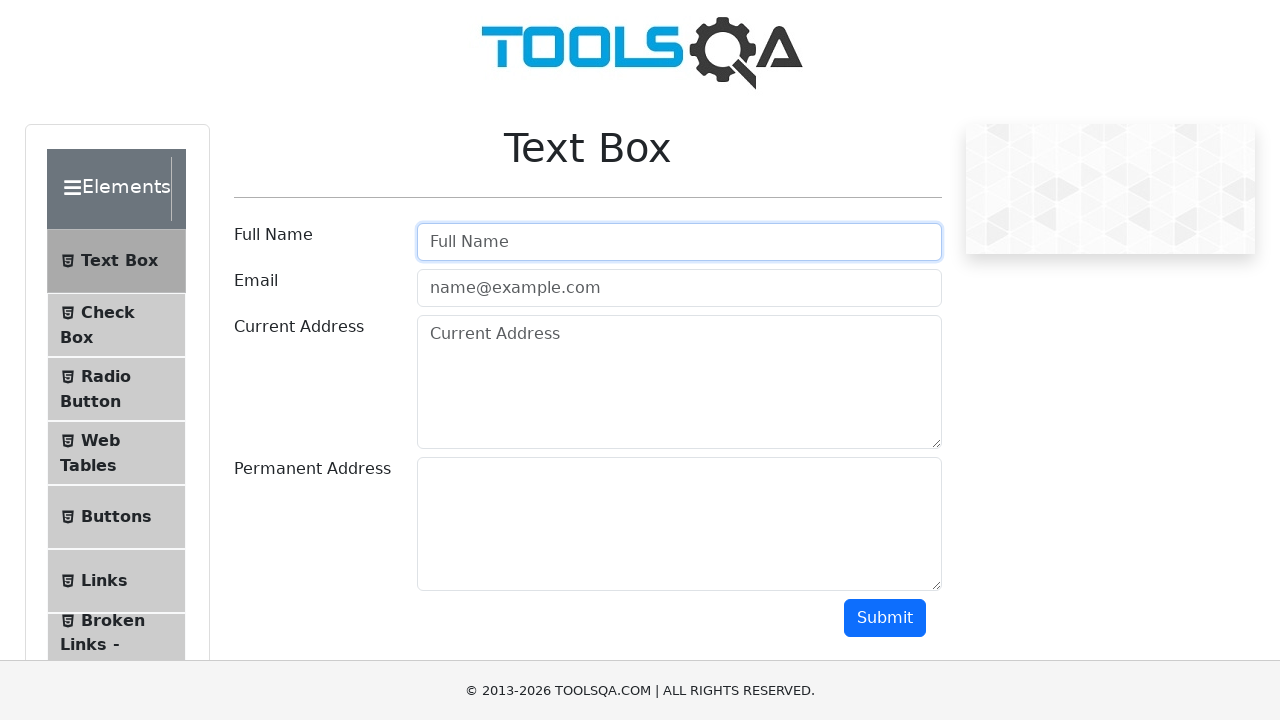

Entered 'Hakki Bulut' in the Full Name field on #userName
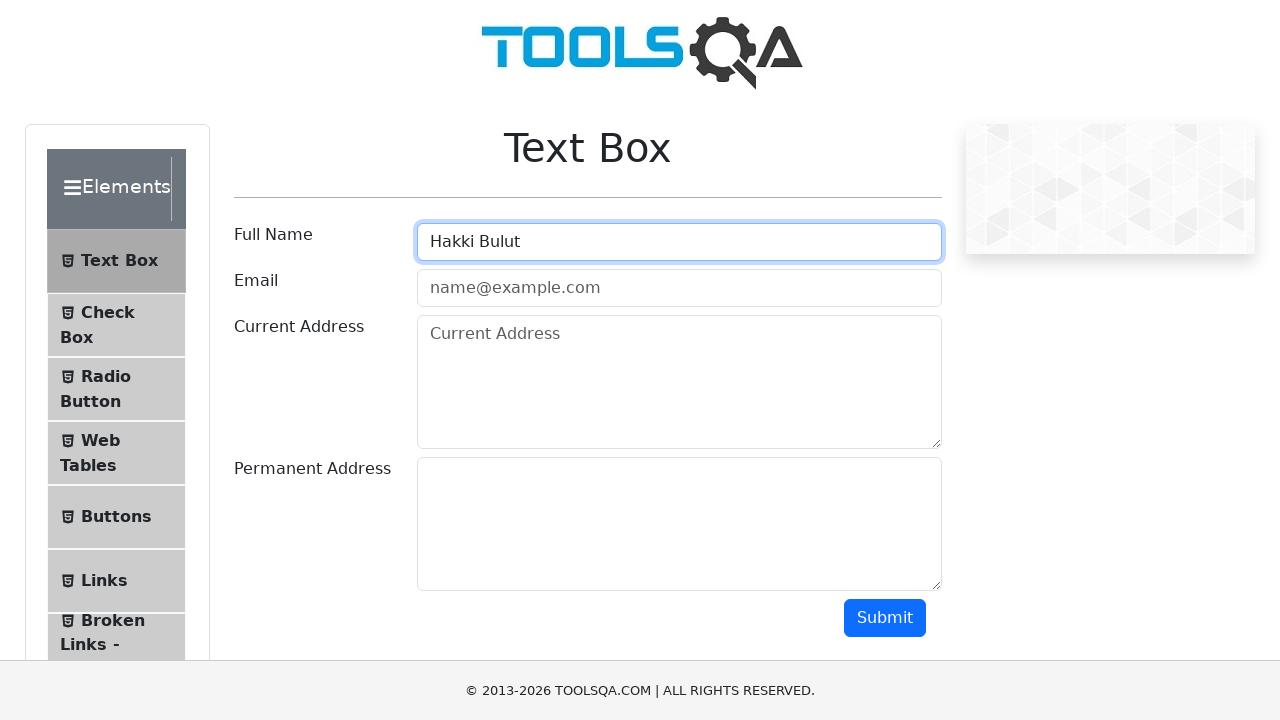

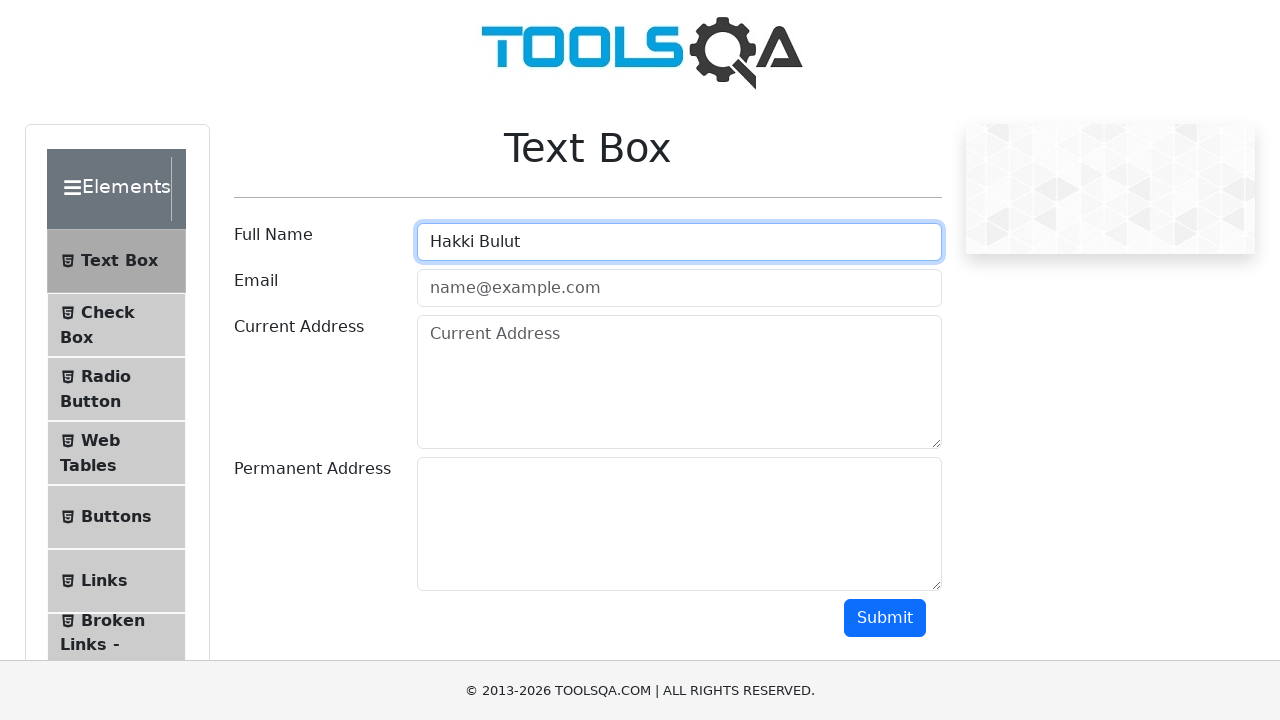